Tests that clicking a button increases a click counter, verifying the counter shows correct values after multiple clicks

Starting URL: https://osstep.github.io/action_click

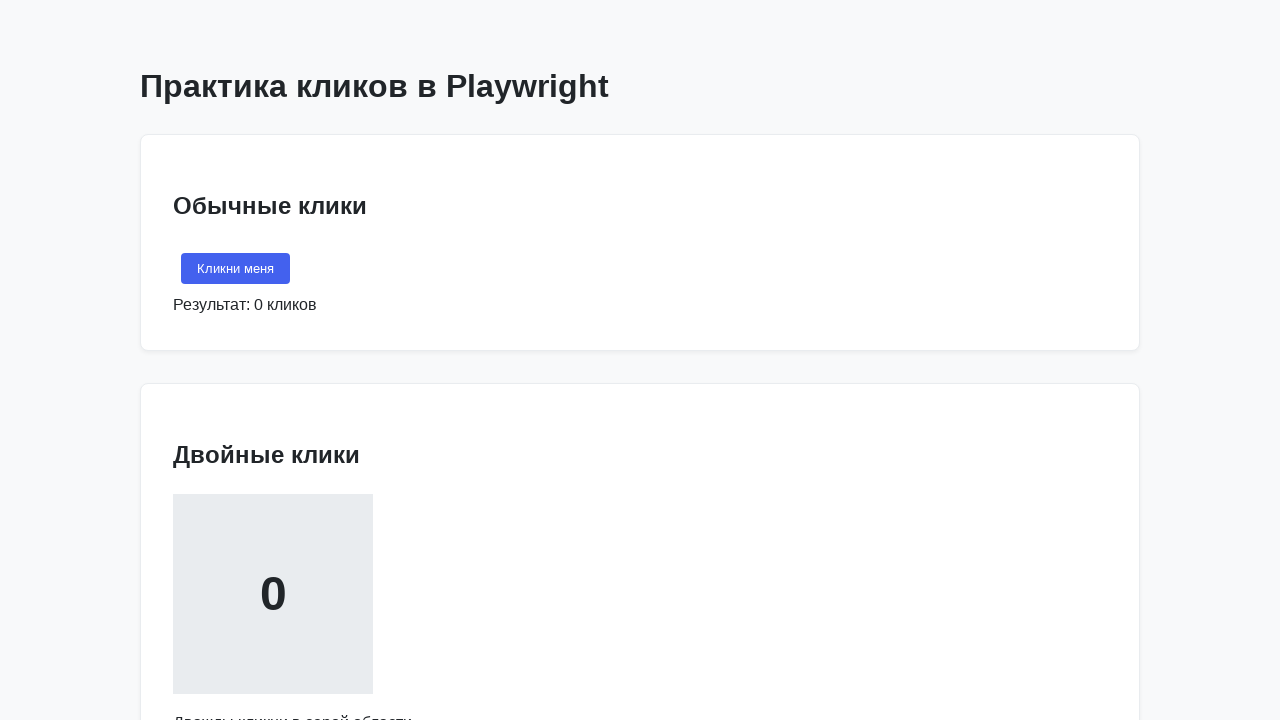

Clicked 'Кликни меня' button (first click) at (236, 269) on internal:text="\u041a\u043b\u0438\u043a\u043d\u0438 \u043c\u0435\u043d\u044f"s
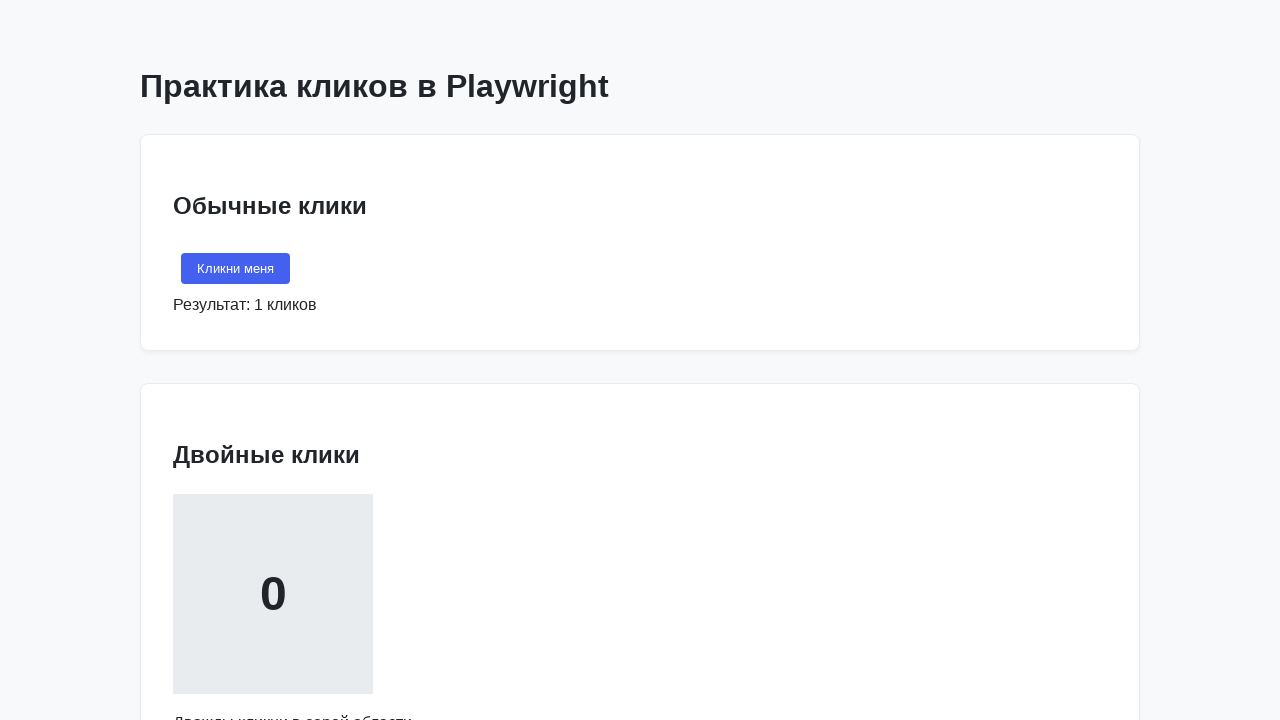

Verified counter shows 1 click
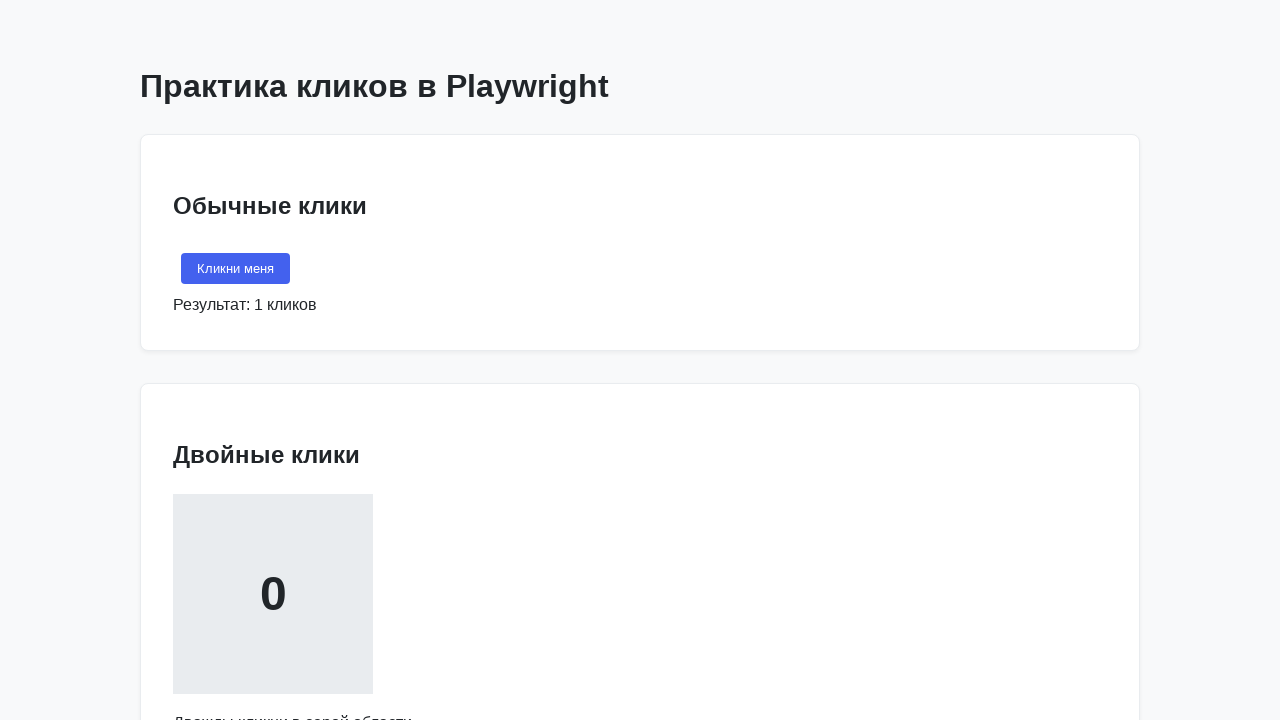

Clicked 'Кликни меня' button (second click) at (236, 269) on internal:text="\u041a\u043b\u0438\u043a\u043d\u0438 \u043c\u0435\u043d\u044f"s
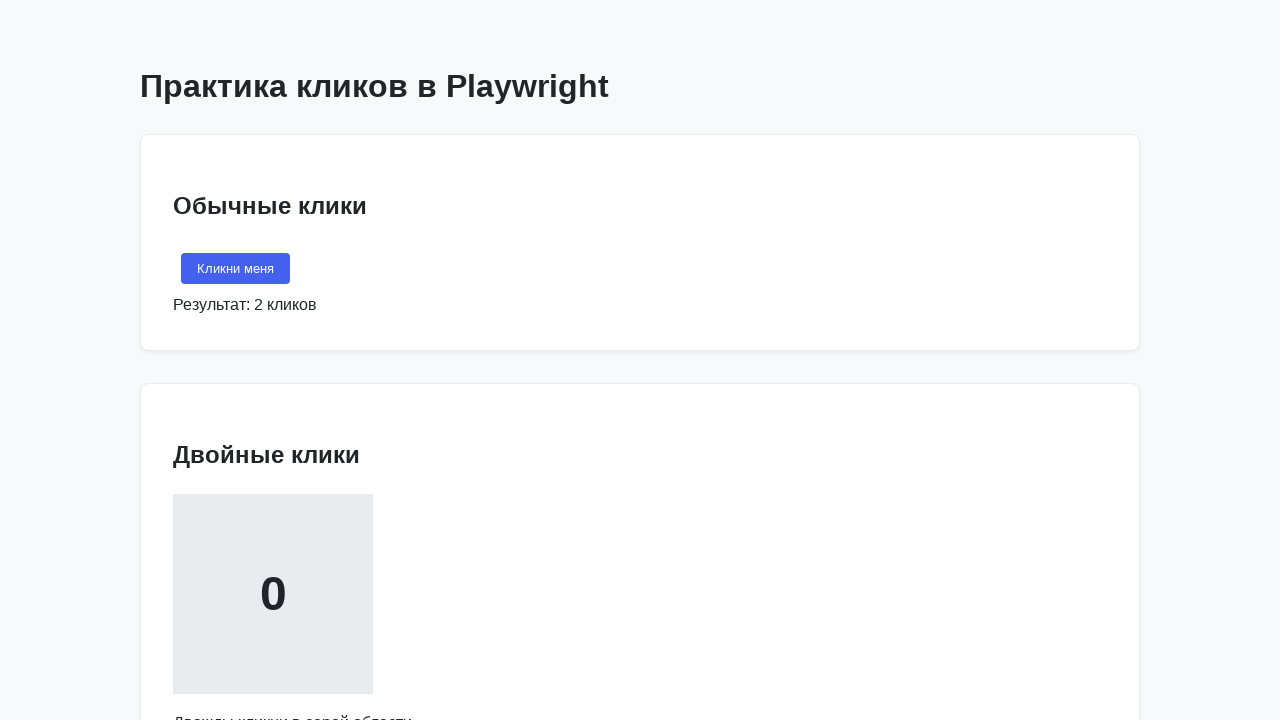

Clicked 'Кликни меня' button (third click) at (236, 269) on internal:text="\u041a\u043b\u0438\u043a\u043d\u0438 \u043c\u0435\u043d\u044f"s
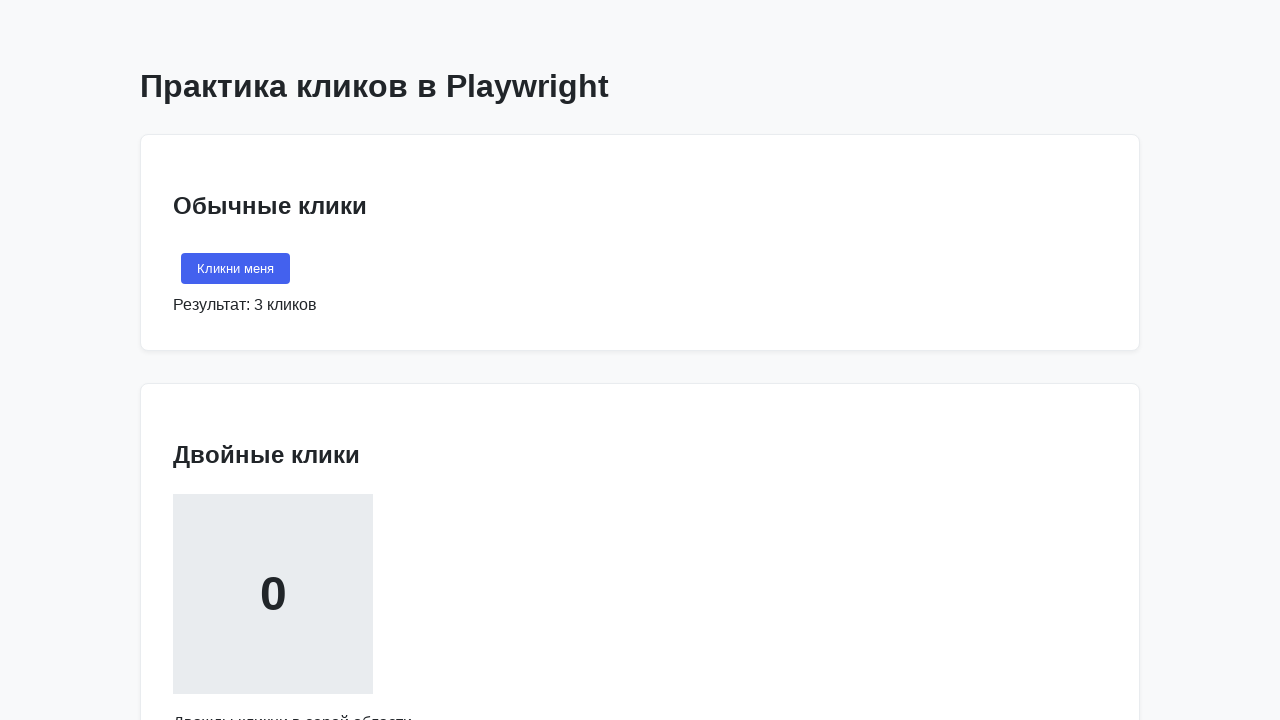

Verified counter shows 3 clicks
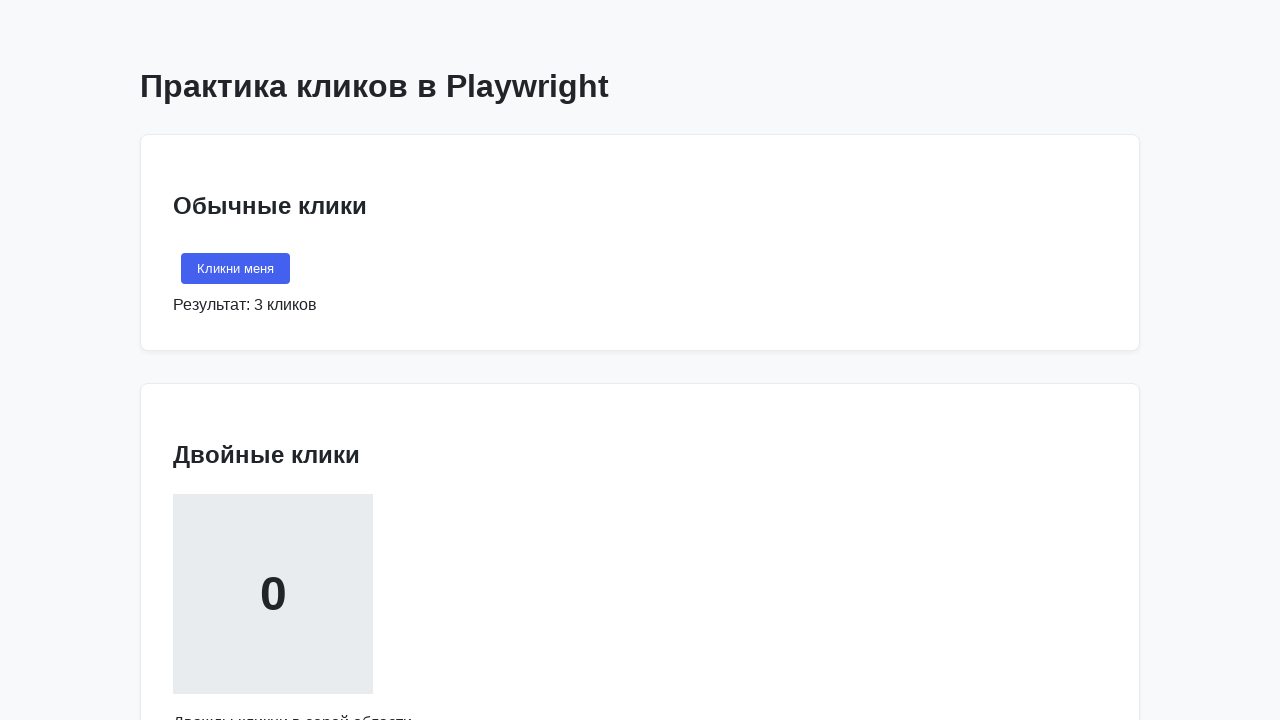

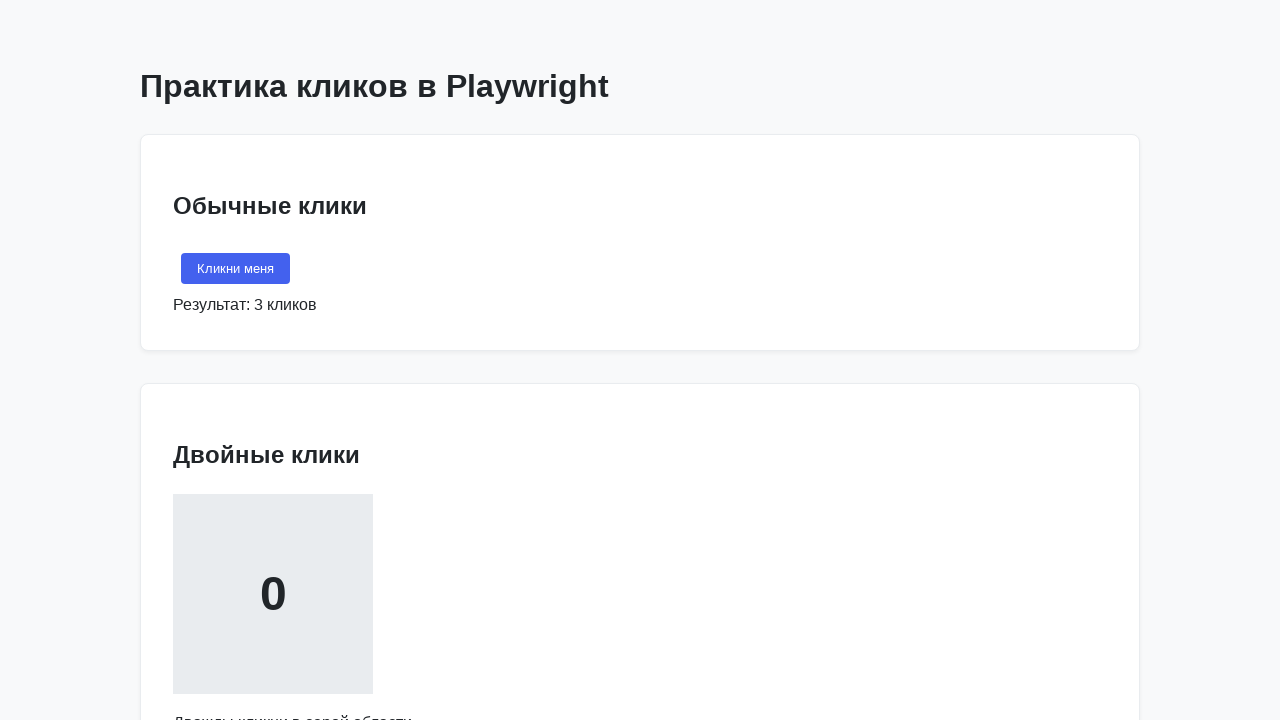